Tests JavaScript alert handling by clicking an alert button, accepting the alert, and verifying the success message is displayed

Starting URL: http://practice.cydeo.com/javascript_alerts

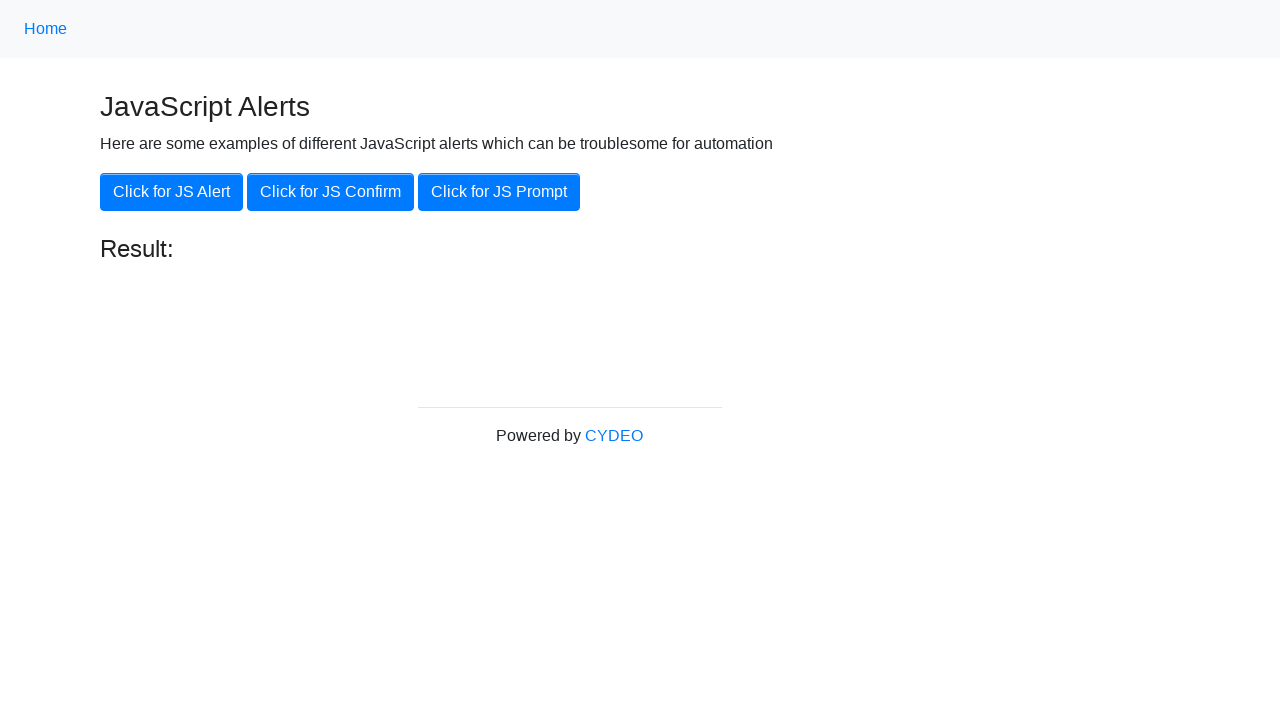

Navigated to JavaScript alerts practice page
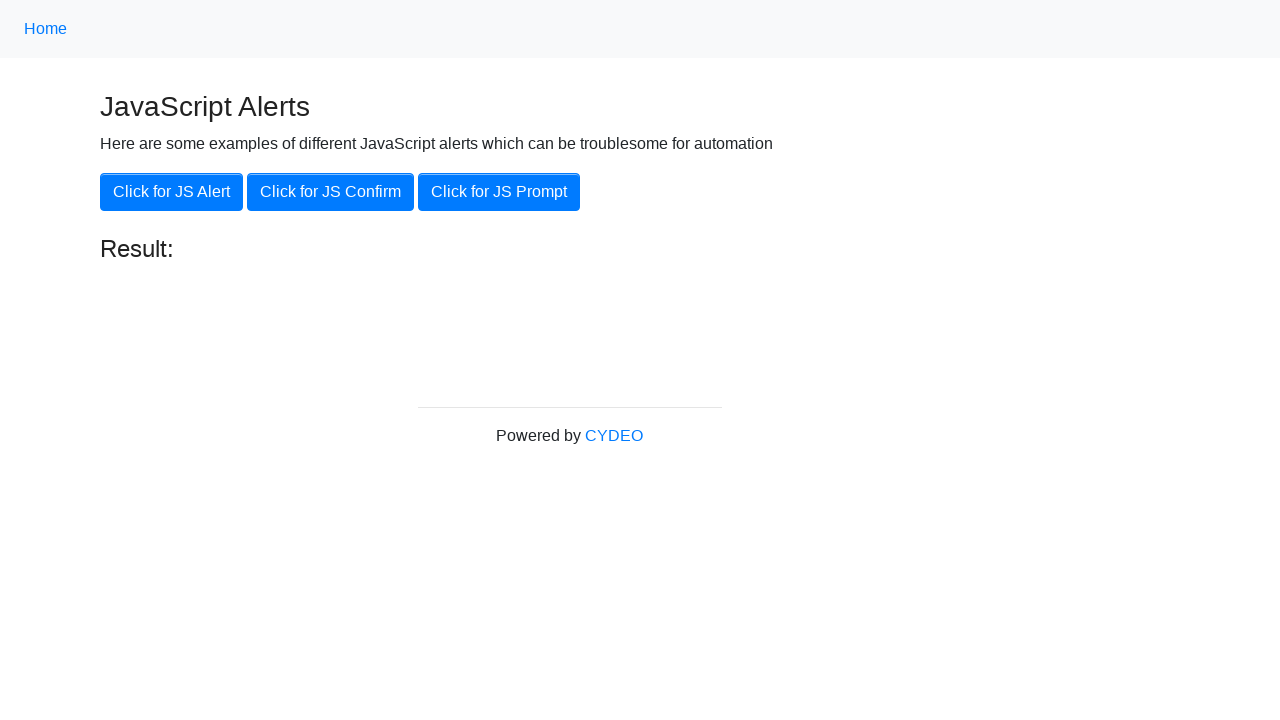

Clicked the alert button to trigger JavaScript alert at (172, 192) on button.btn.btn-primary
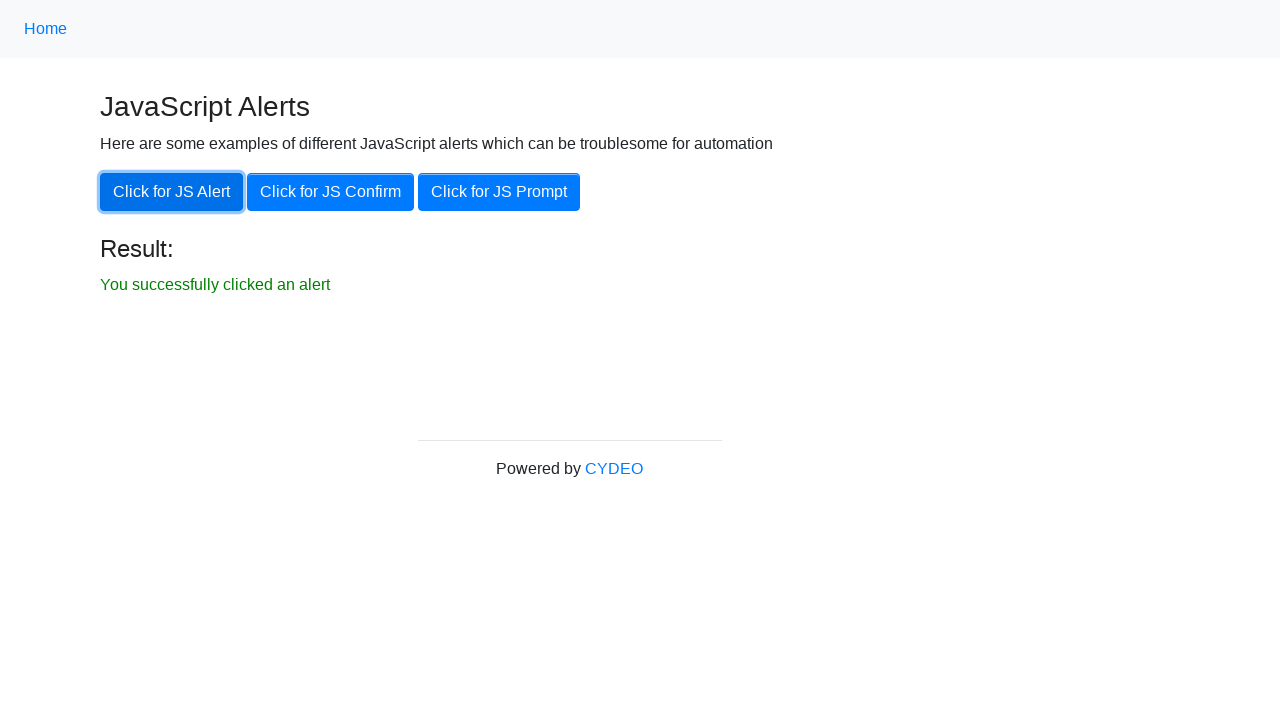

Set up dialog handler to accept alert
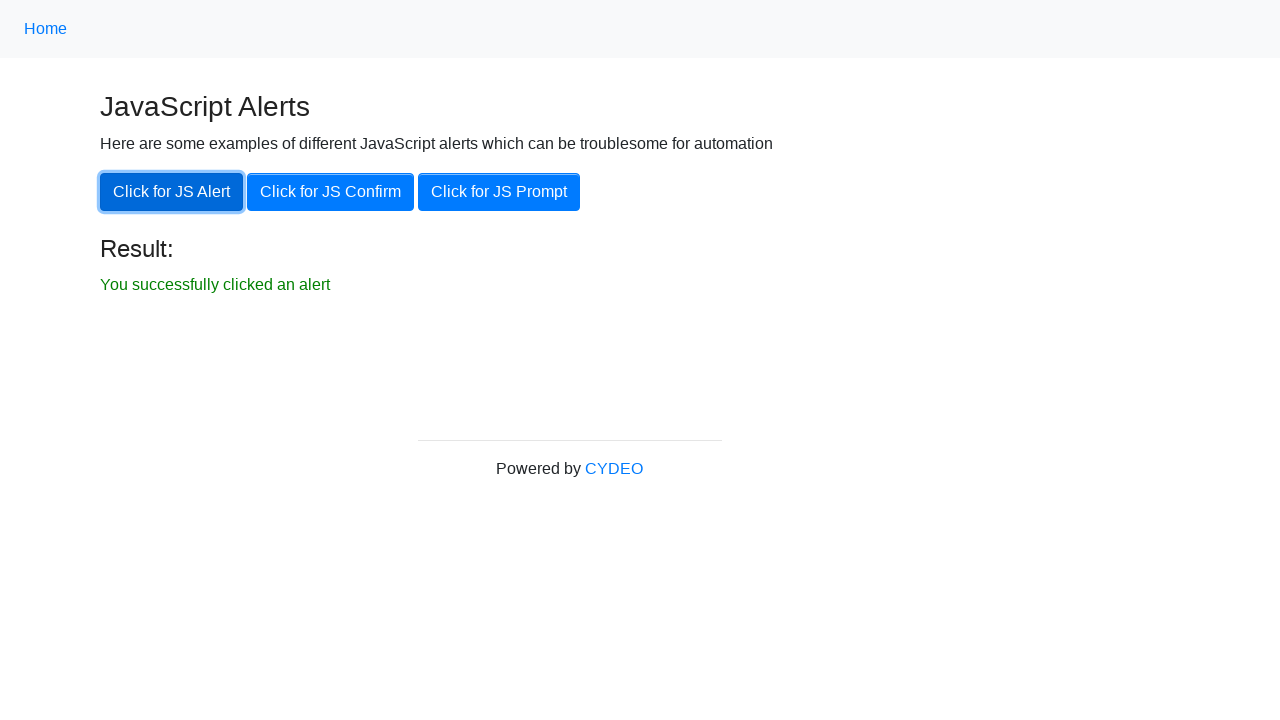

Success message element became visible
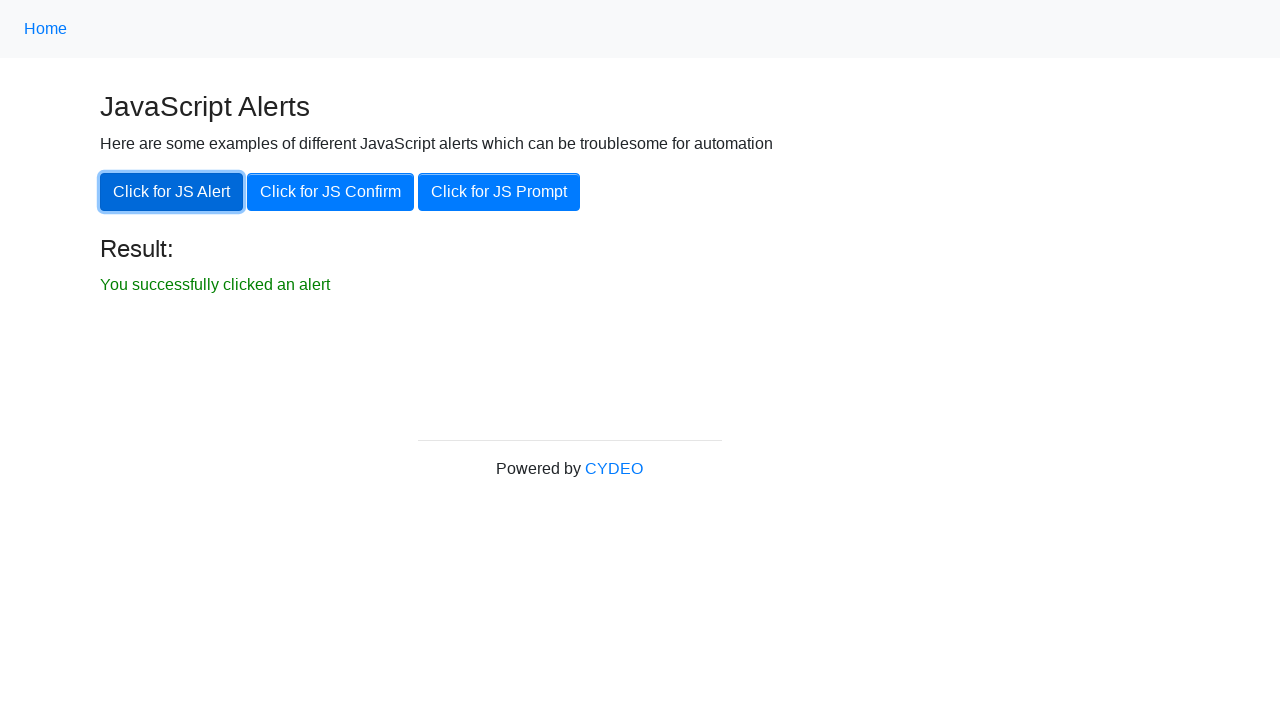

Retrieved success message text content
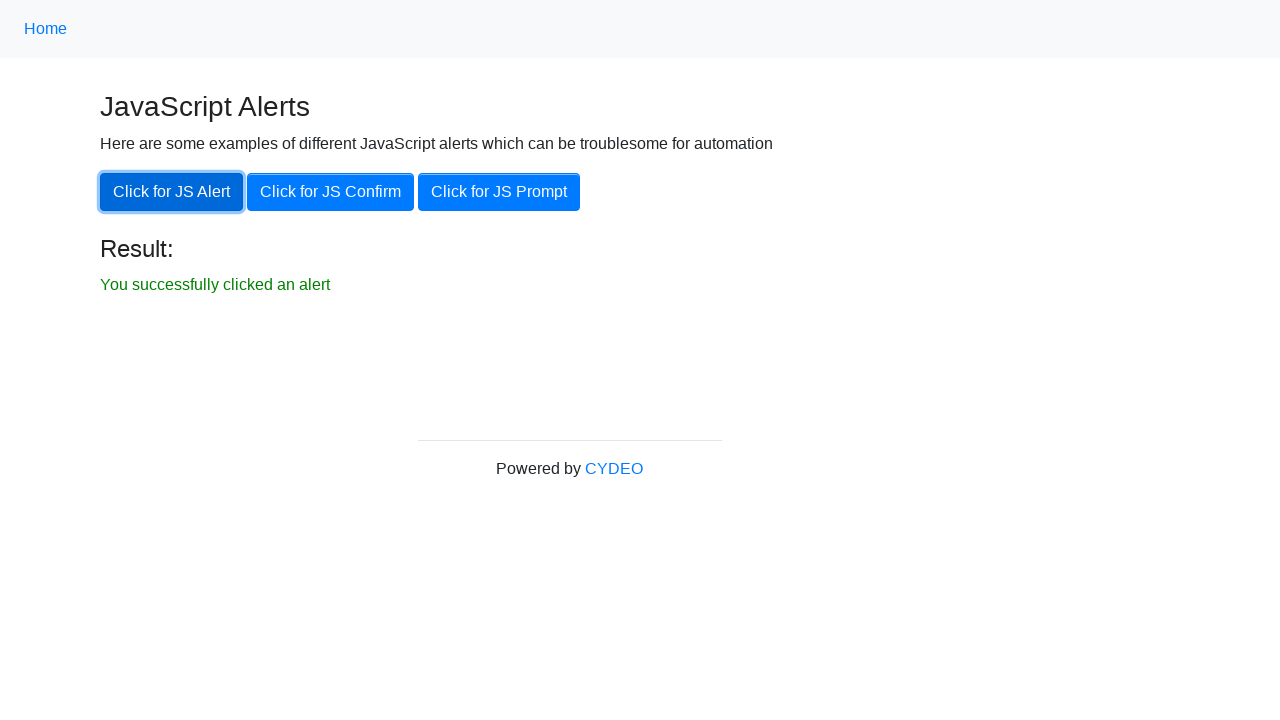

Verified success message matches expected text: 'You successfully clicked an alert'
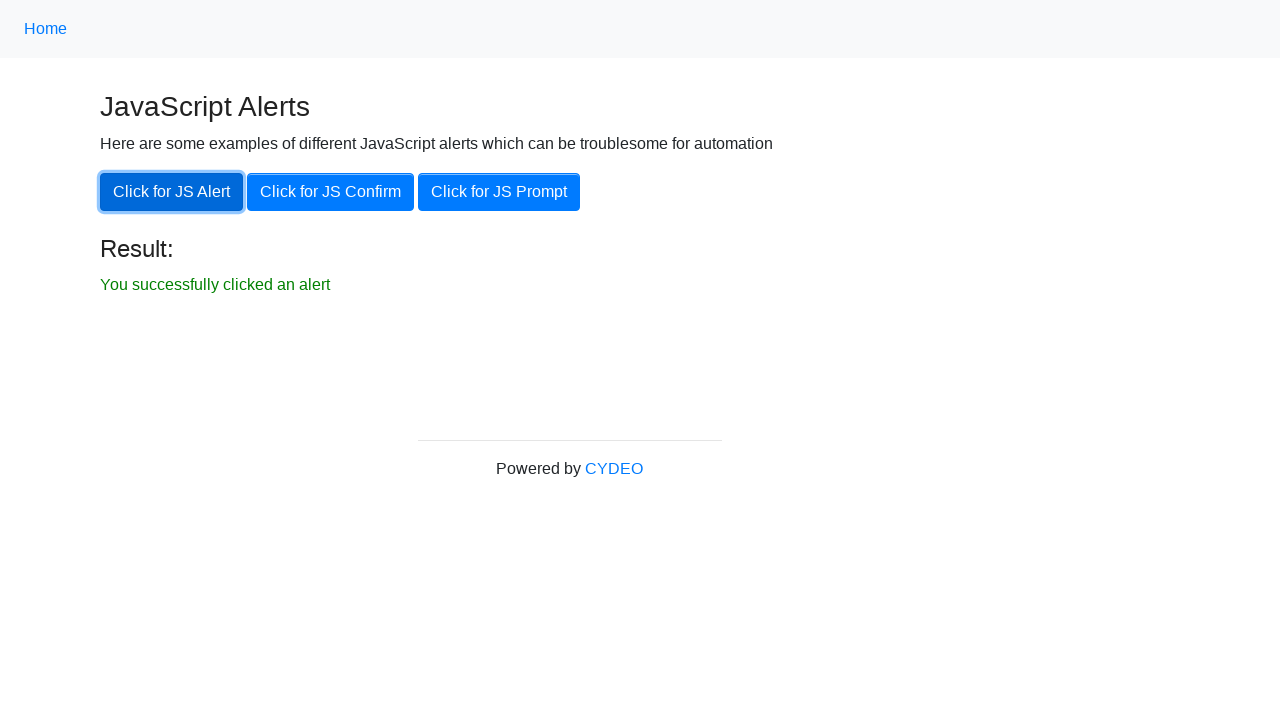

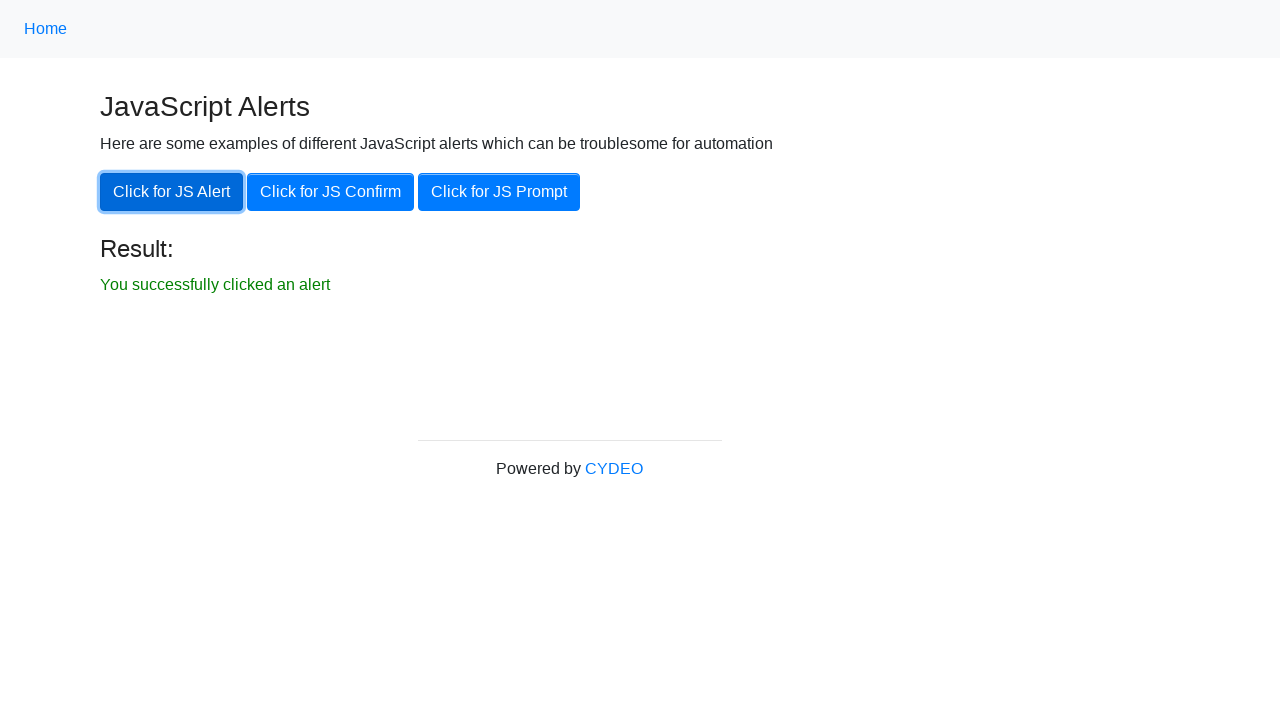